Tests navigation menu functionality by clicking through all main navigation links (Home, Projects, Accessibility, About, and Blog which opens in a new tab)

Starting URL: https://corinamurg.netlify.app/

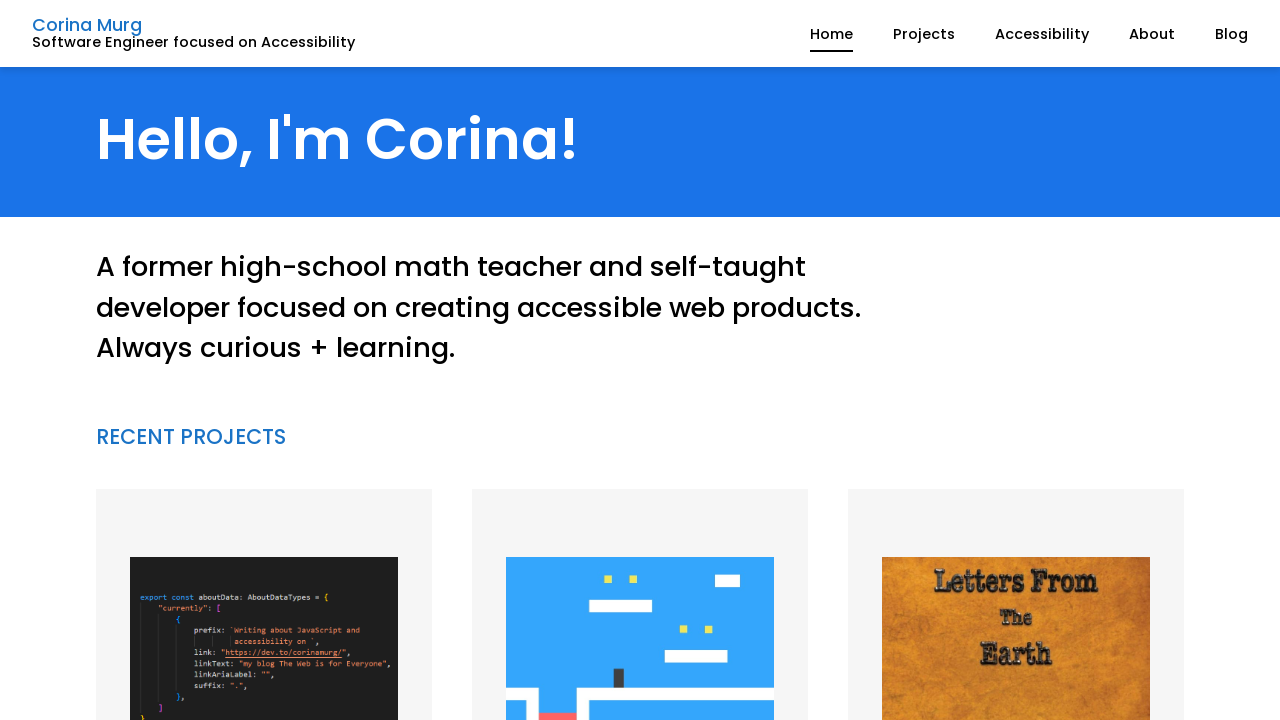

Clicked Home link in navigation menu at (832, 51) on internal:role=navigation >> internal:role=link[name="Home"i]
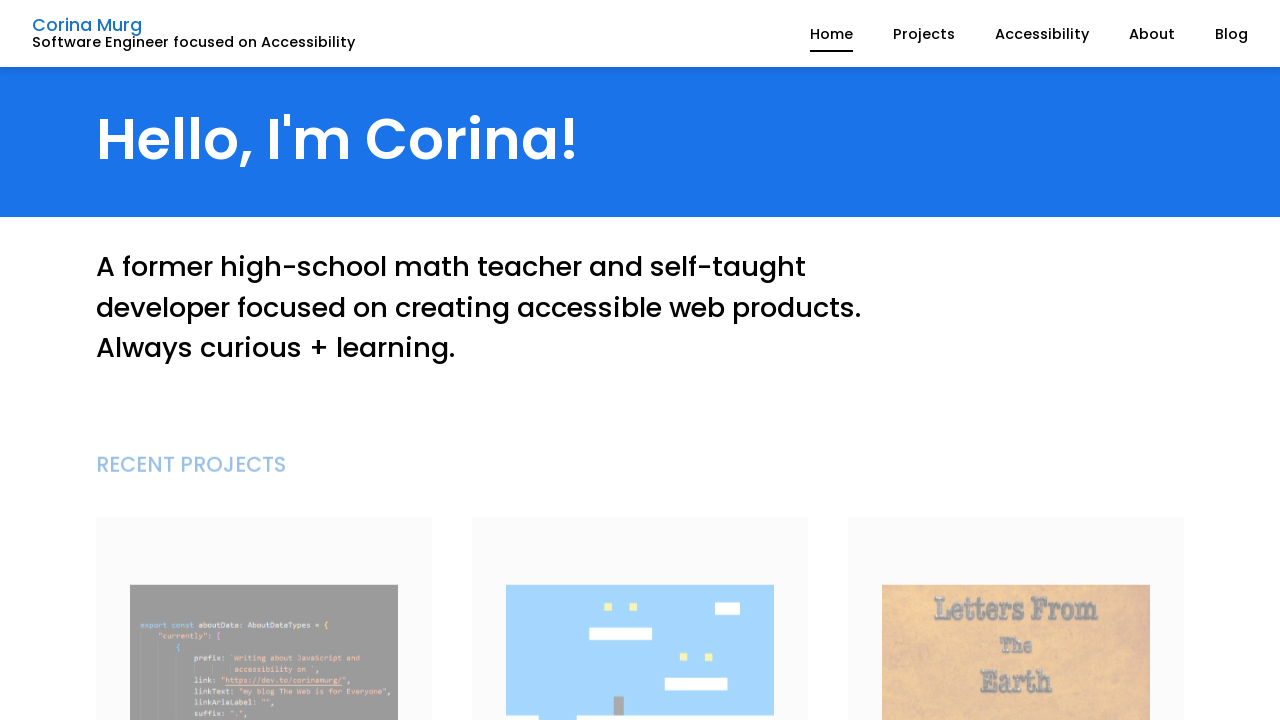

Clicked Projects link in navigation menu at (924, 34) on internal:role=navigation >> internal:role=link[name="Projects"i]
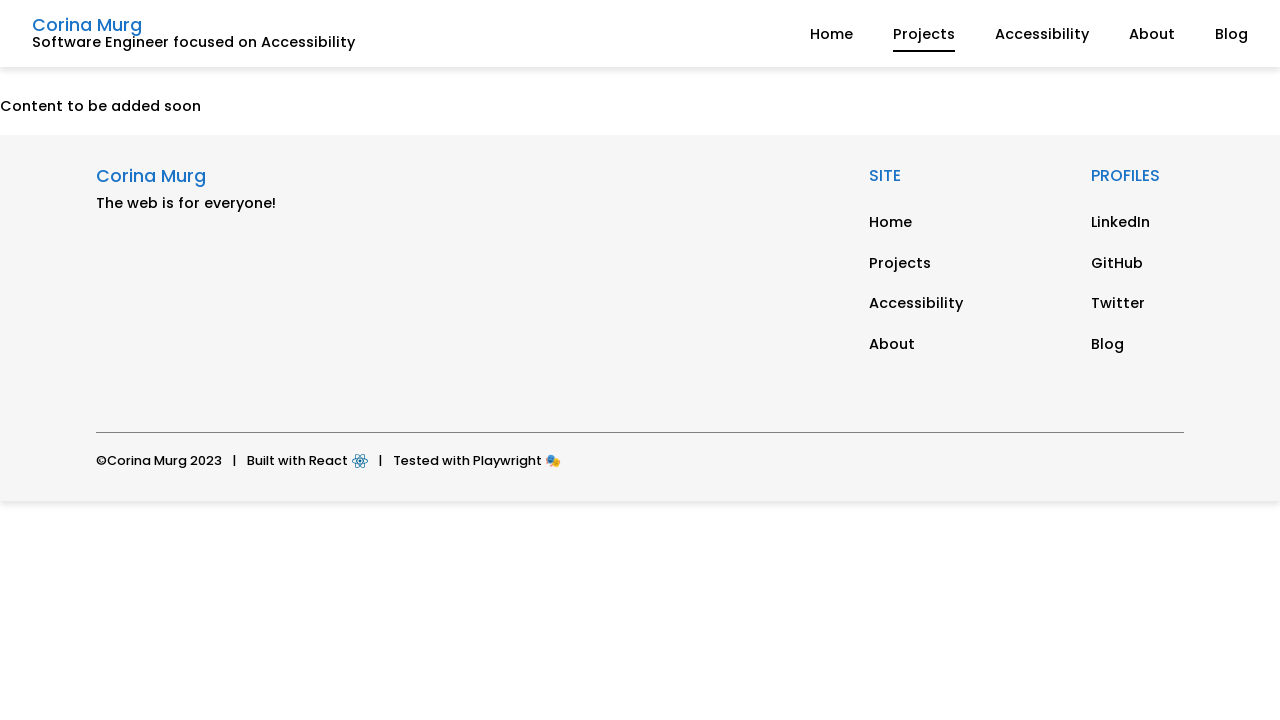

Clicked Accessibility link in navigation menu at (1042, 34) on internal:role=navigation >> internal:role=link[name="Accessibility"i]
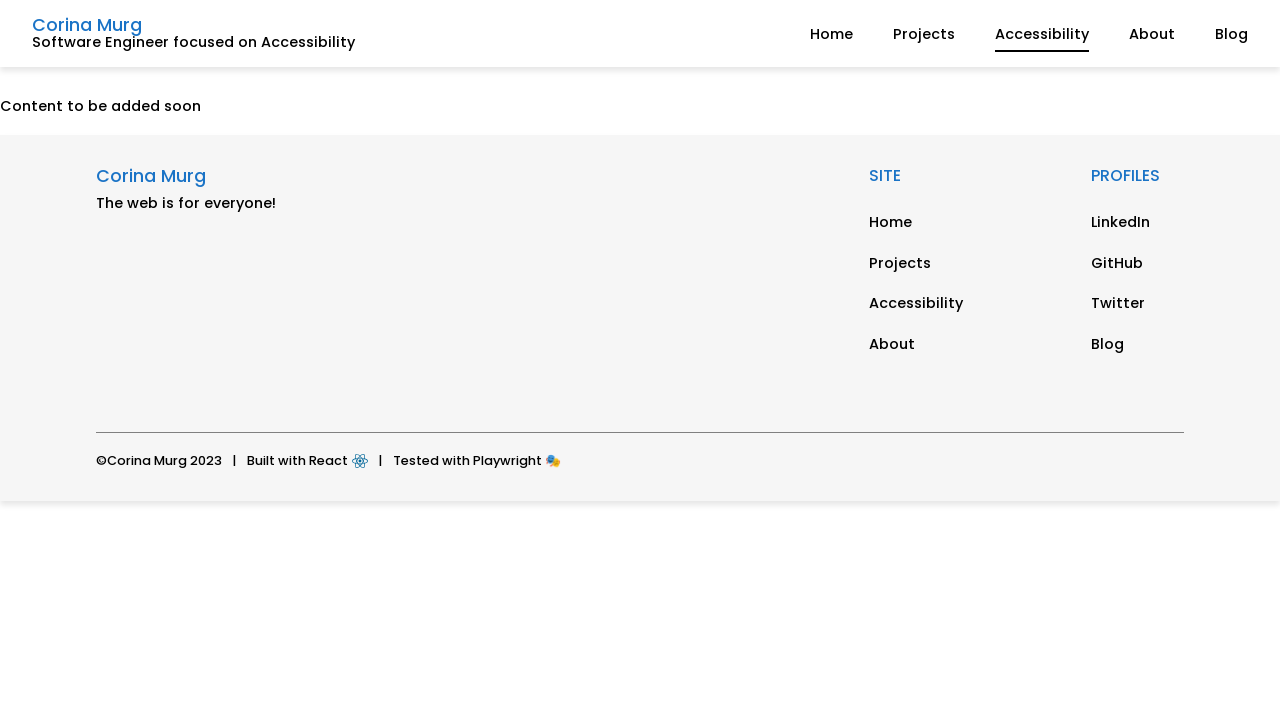

Clicked About link in navigation menu at (1152, 34) on internal:role=navigation >> internal:role=link[name="About"i]
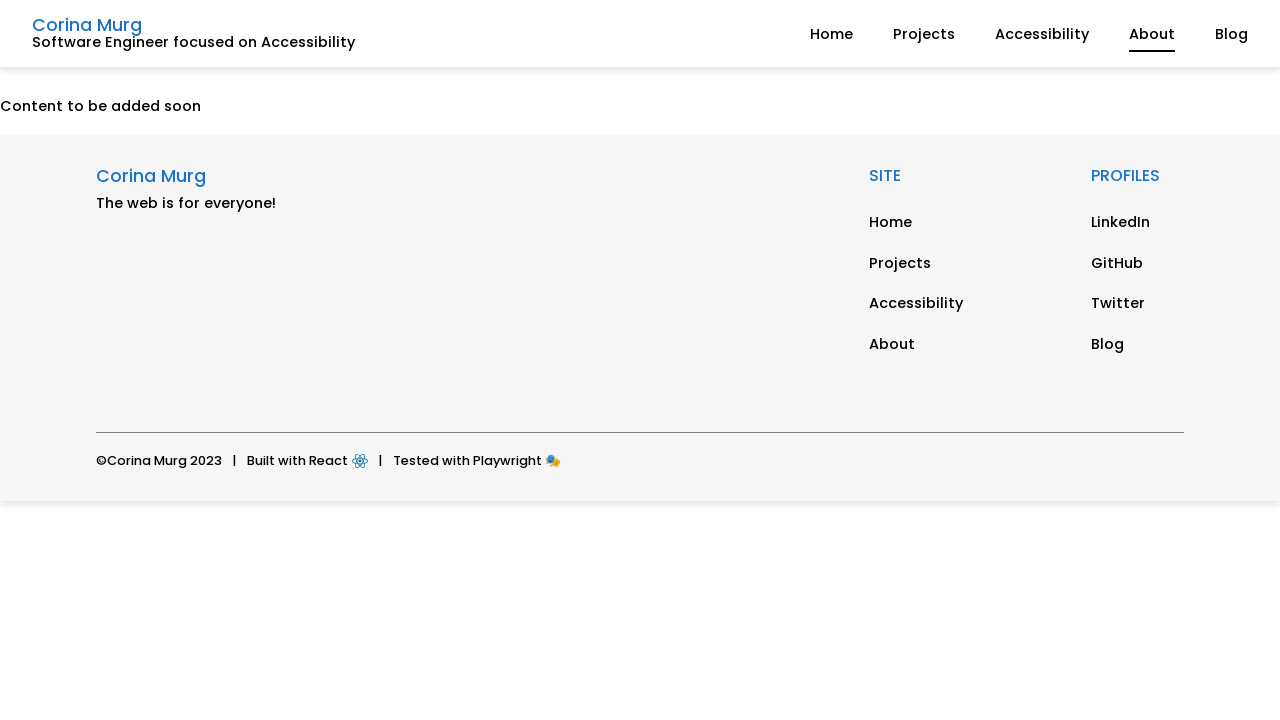

Clicked Blog link in navigation menu, which opened in a new tab at (1232, 34) on internal:role=navigation >> internal:role=link[name="Blog"i]
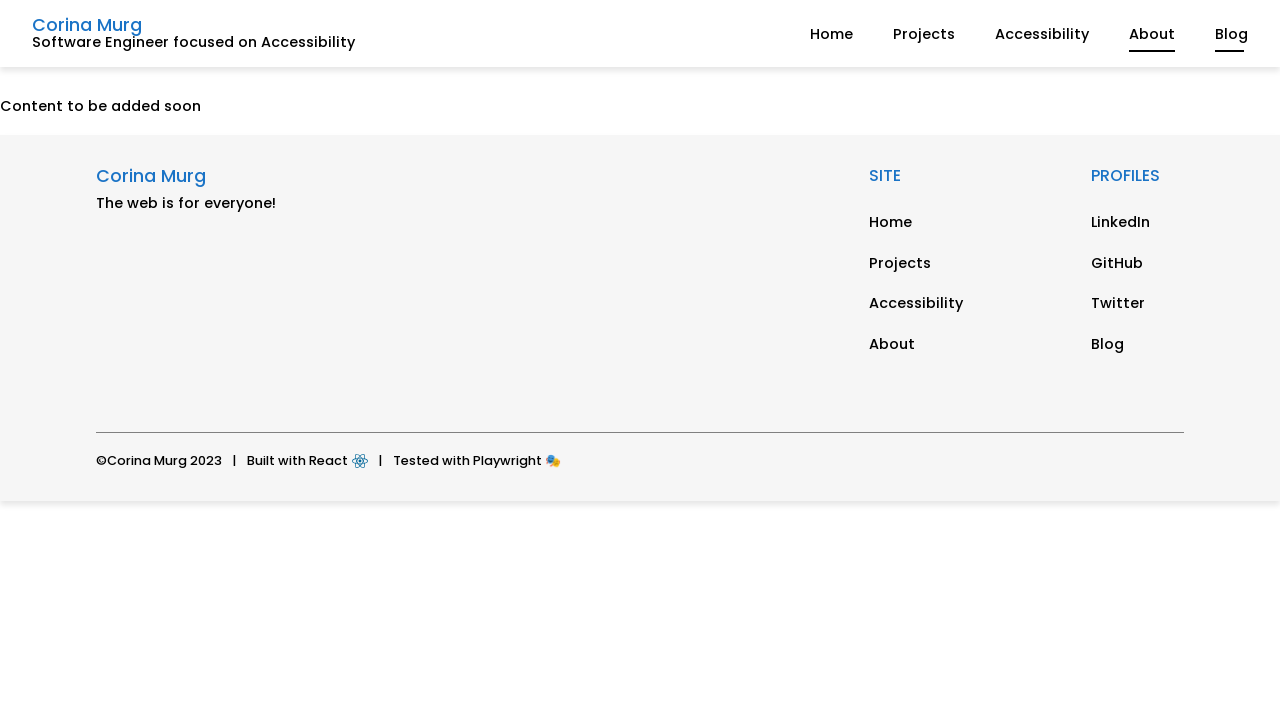

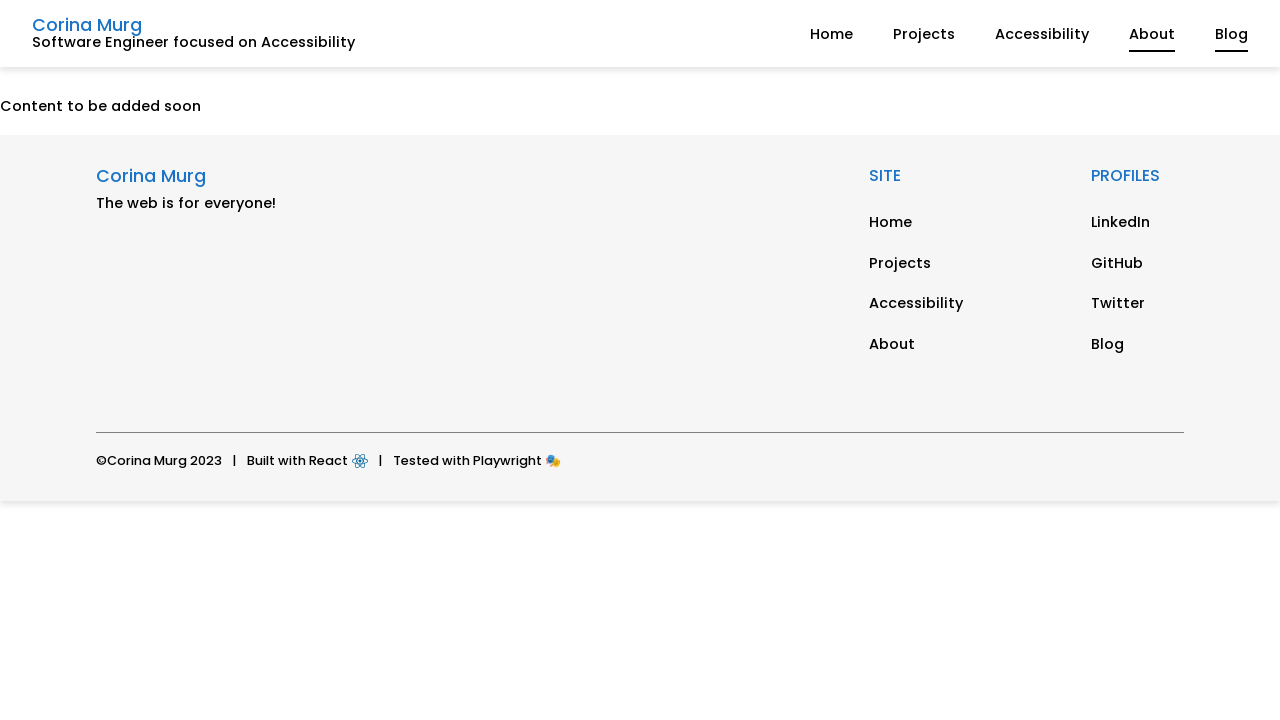